Clicks on a product image (Mastering JavaScript) in the arrivals section to navigate to the product page

Starting URL: https://practice.automationtesting.in/

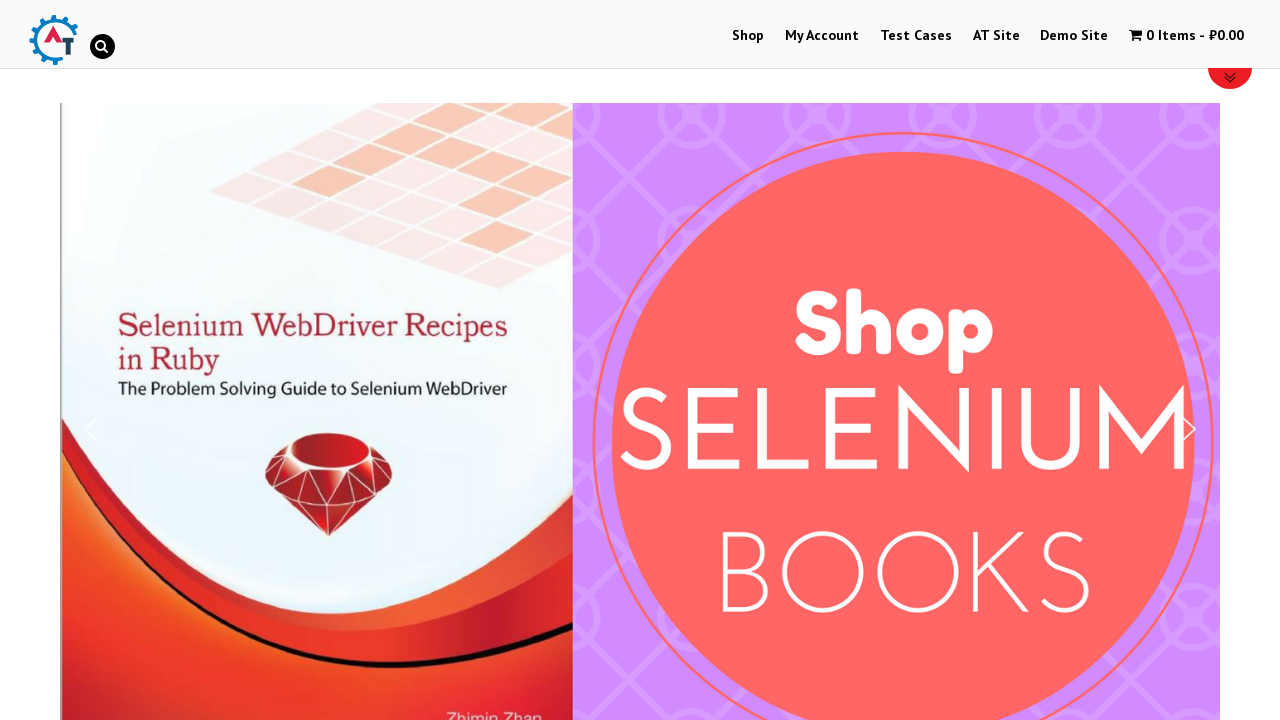

Navigated to practice.automationtesting.in home page
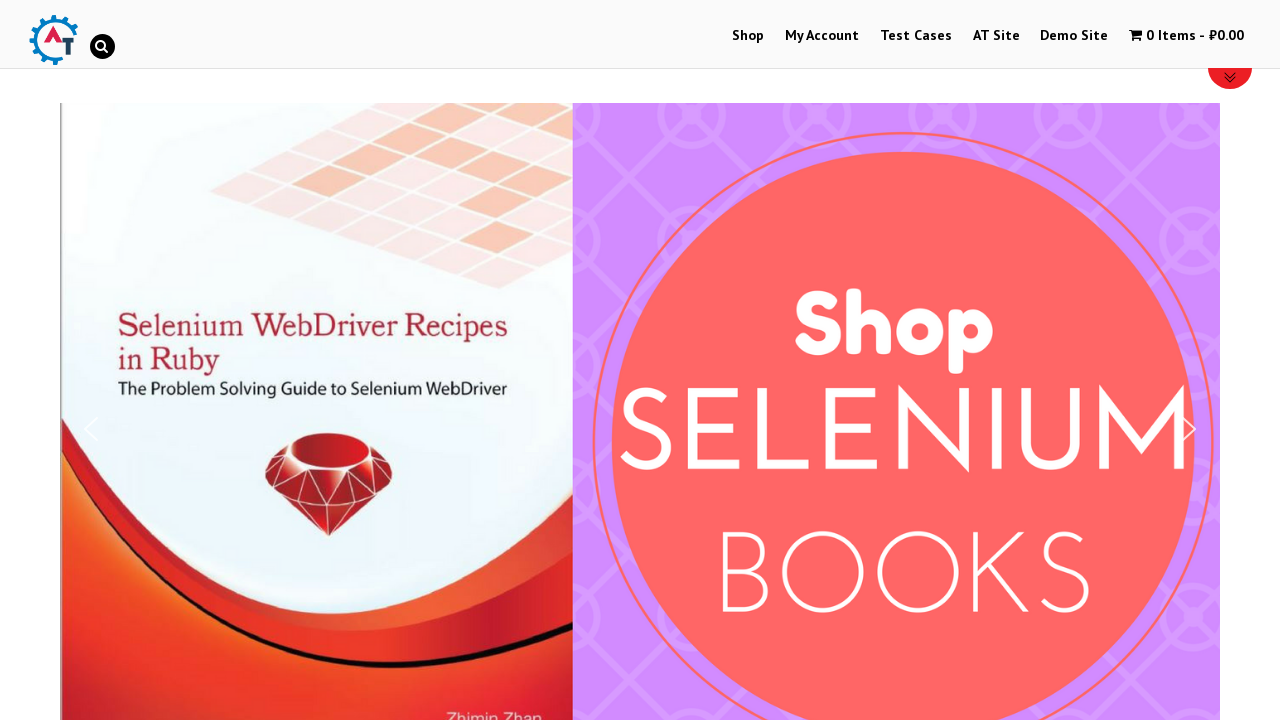

Clicked on Mastering JavaScript product image in arrivals section at (1039, 361) on //*[@title="Mastering JavaScript"]
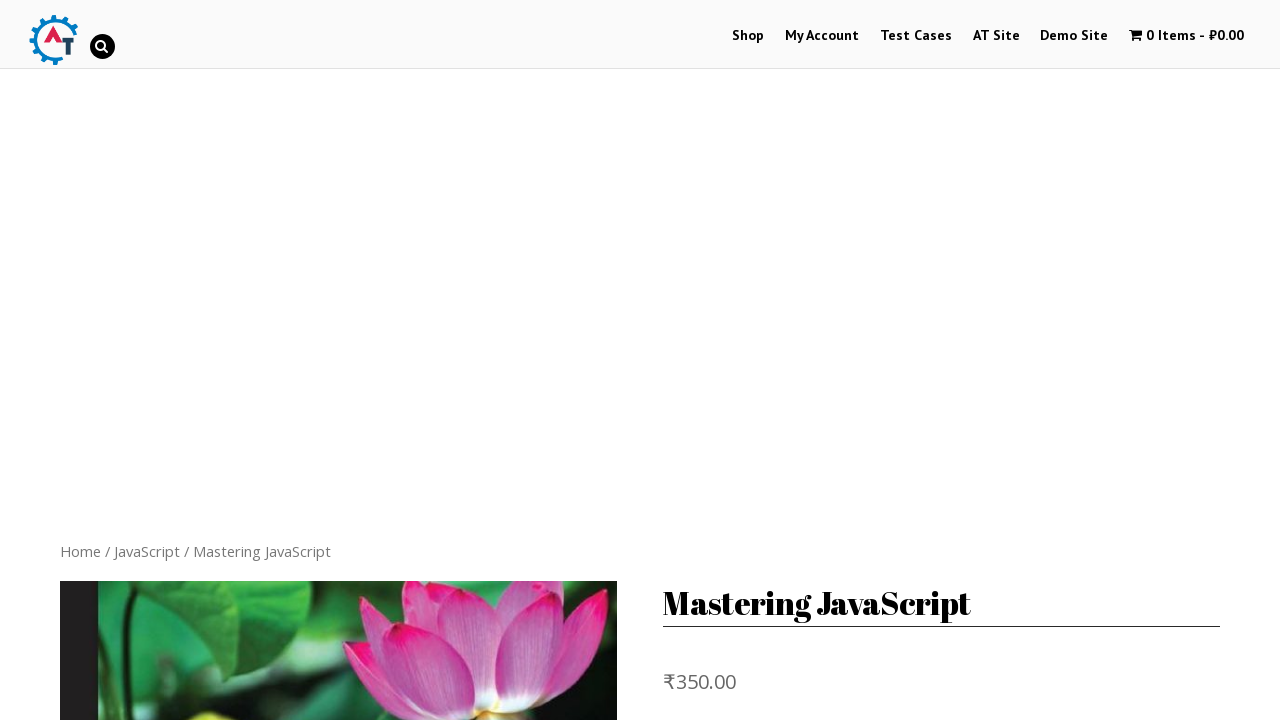

Product page loaded successfully
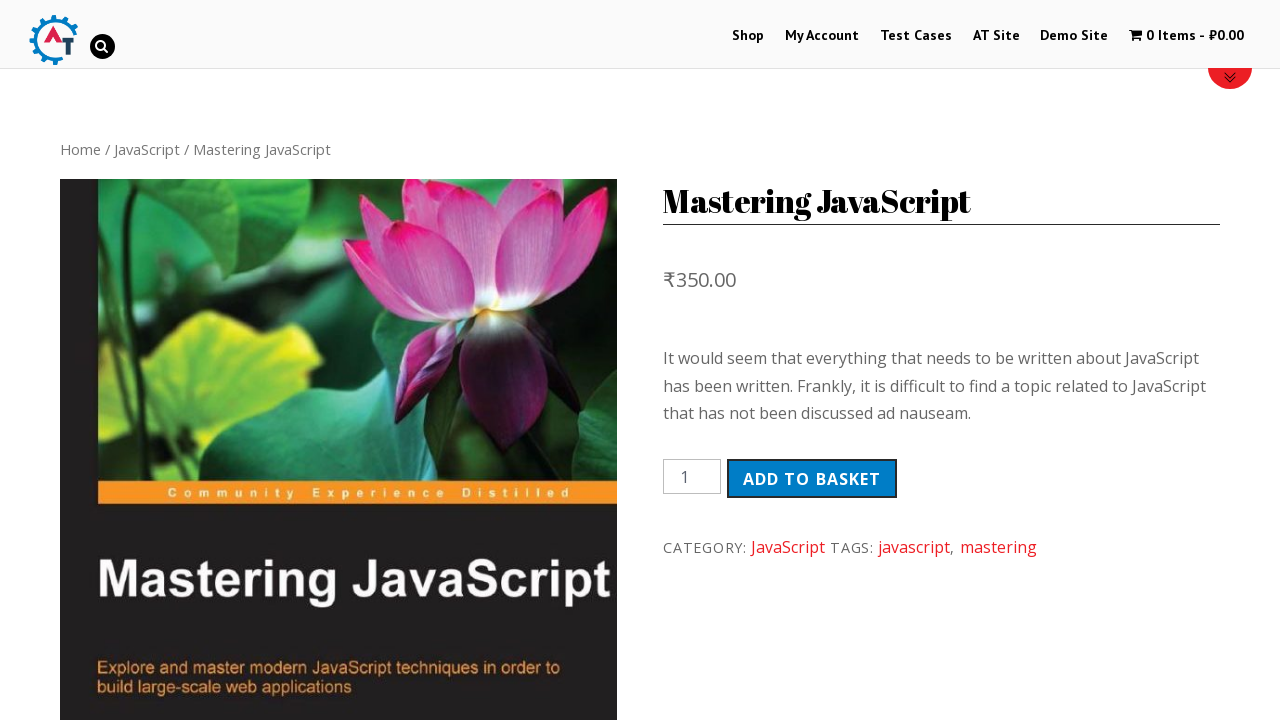

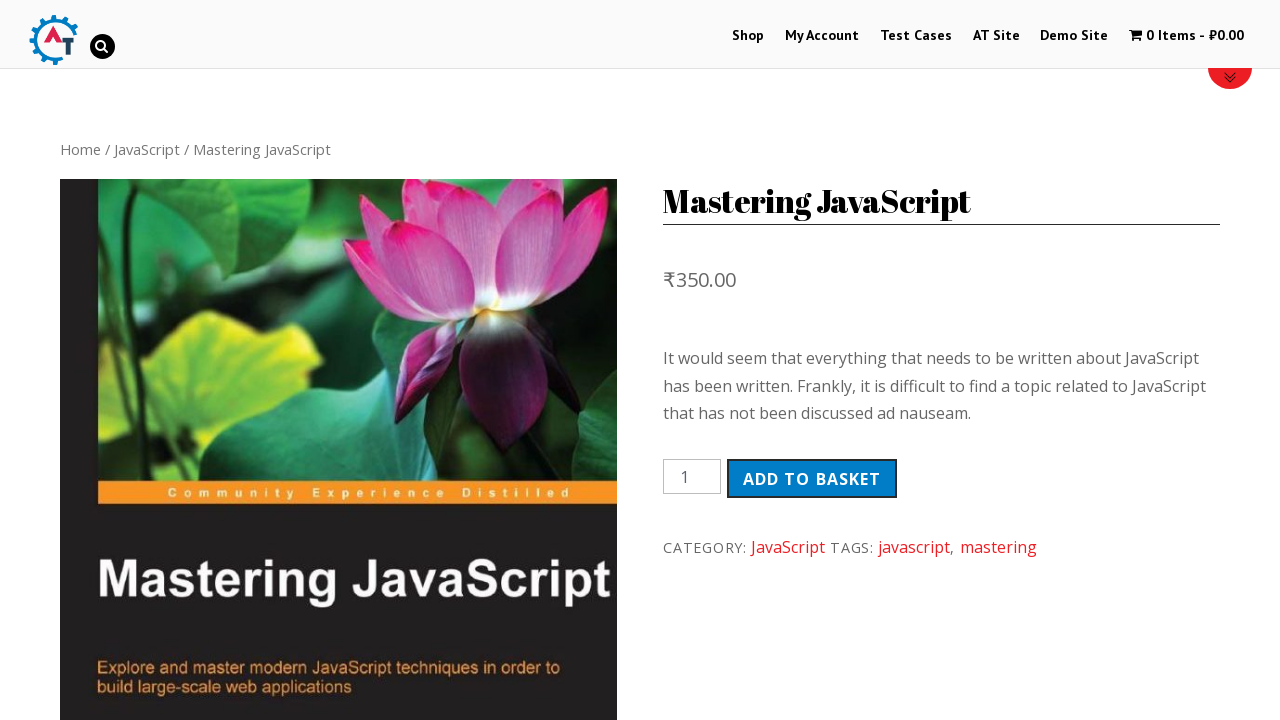